Tests adding a product to cart by clicking on a product, adding it to cart, and verifying the cart page is displayed

Starting URL: https://www.automationexercise.com/

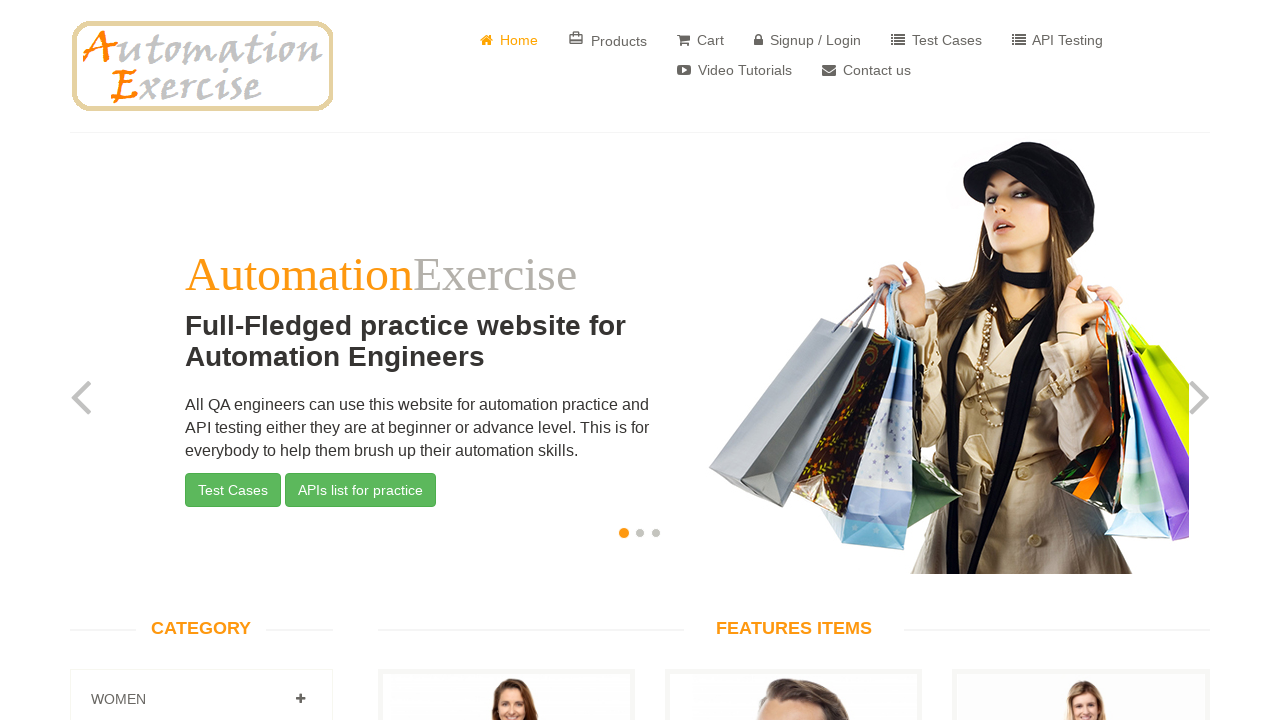

Clicked on the first product in the product list at (506, 361) on xpath=//div[@class='col-sm-9 padding-right']//div[2]//div[1]//div[2]//ul[1]//li[
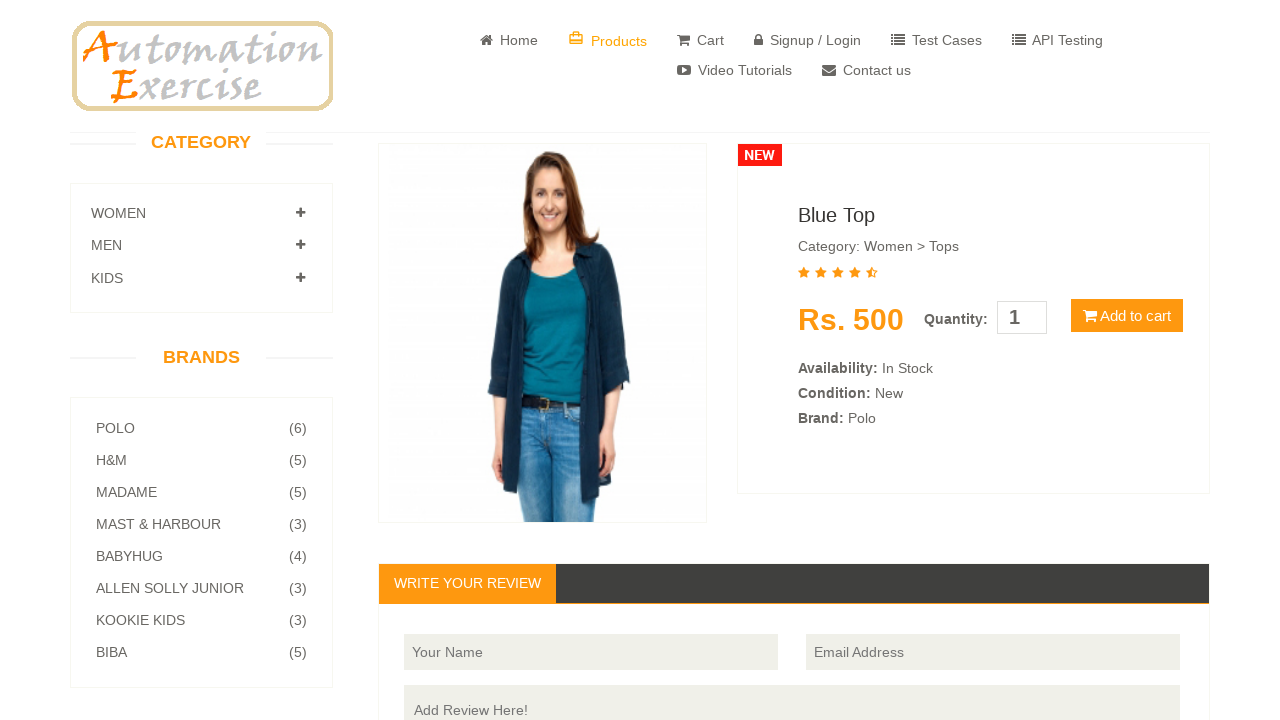

Clicked Add to cart button at (1127, 316) on xpath=//button[normalize-space()='Add to cart']
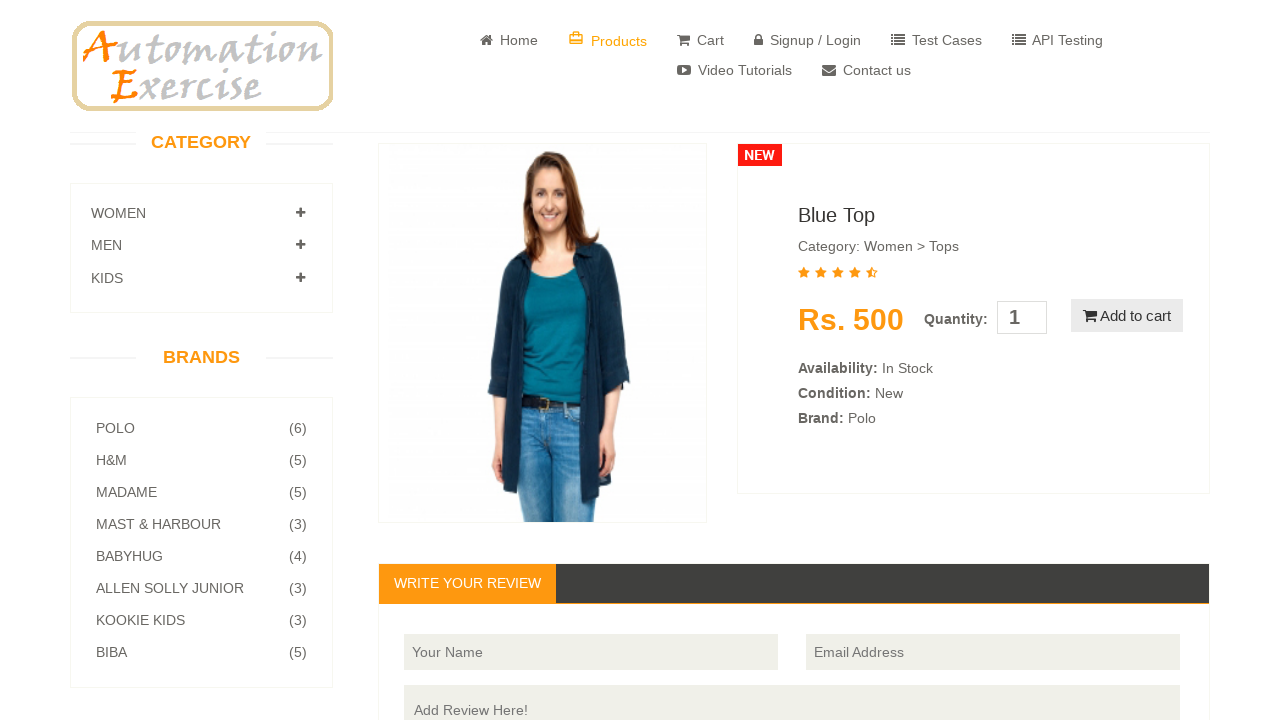

Clicked View Cart link at (640, 242) on xpath=//u[normalize-space()='View Cart']
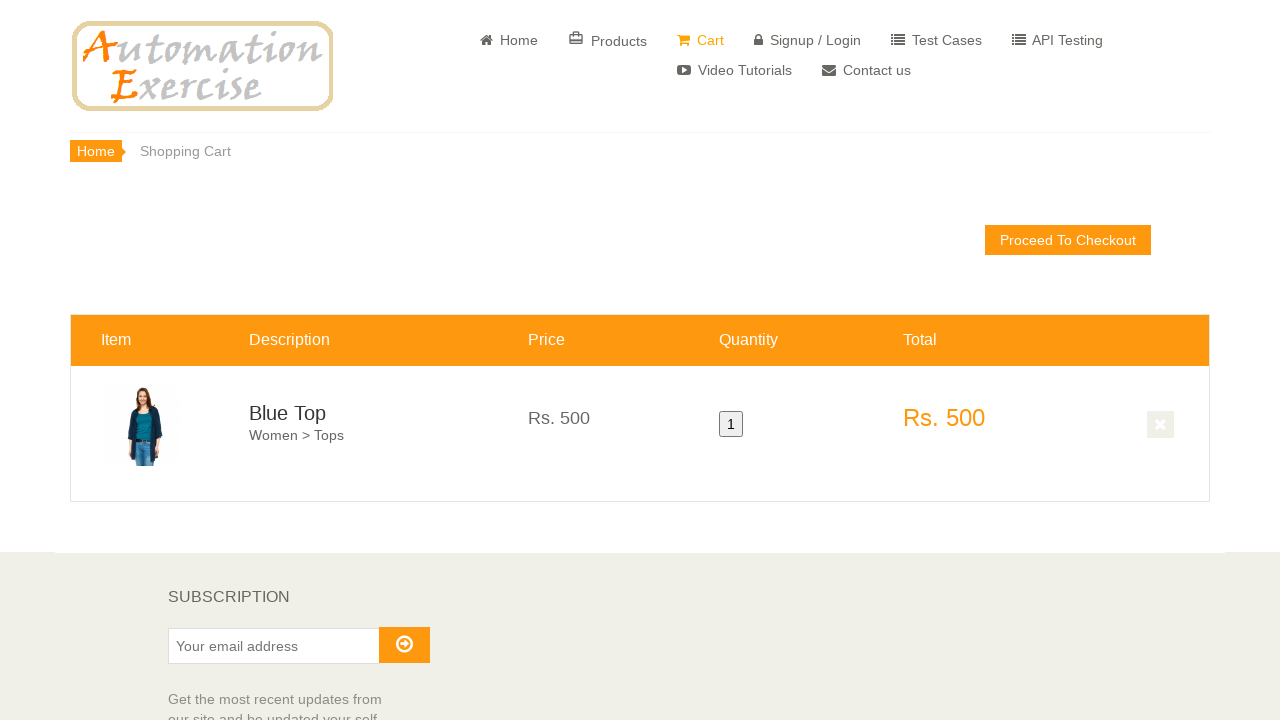

Cart page displayed - breadcrumbs element verified
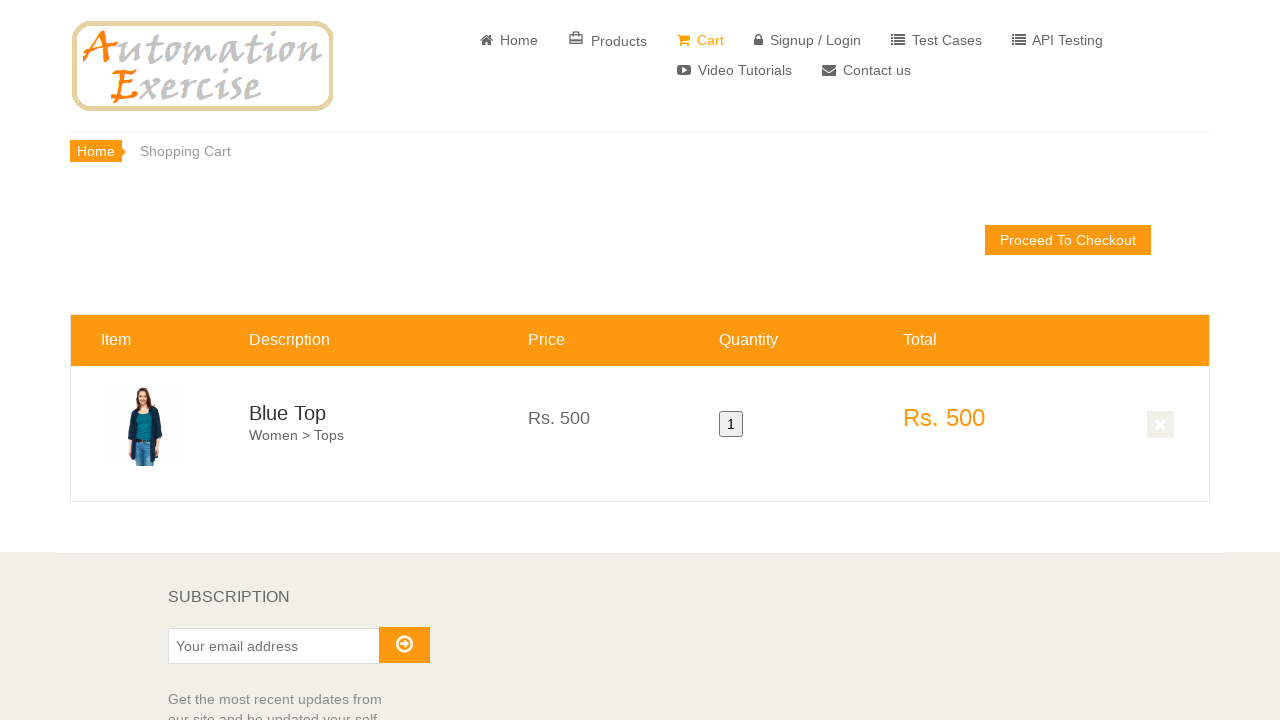

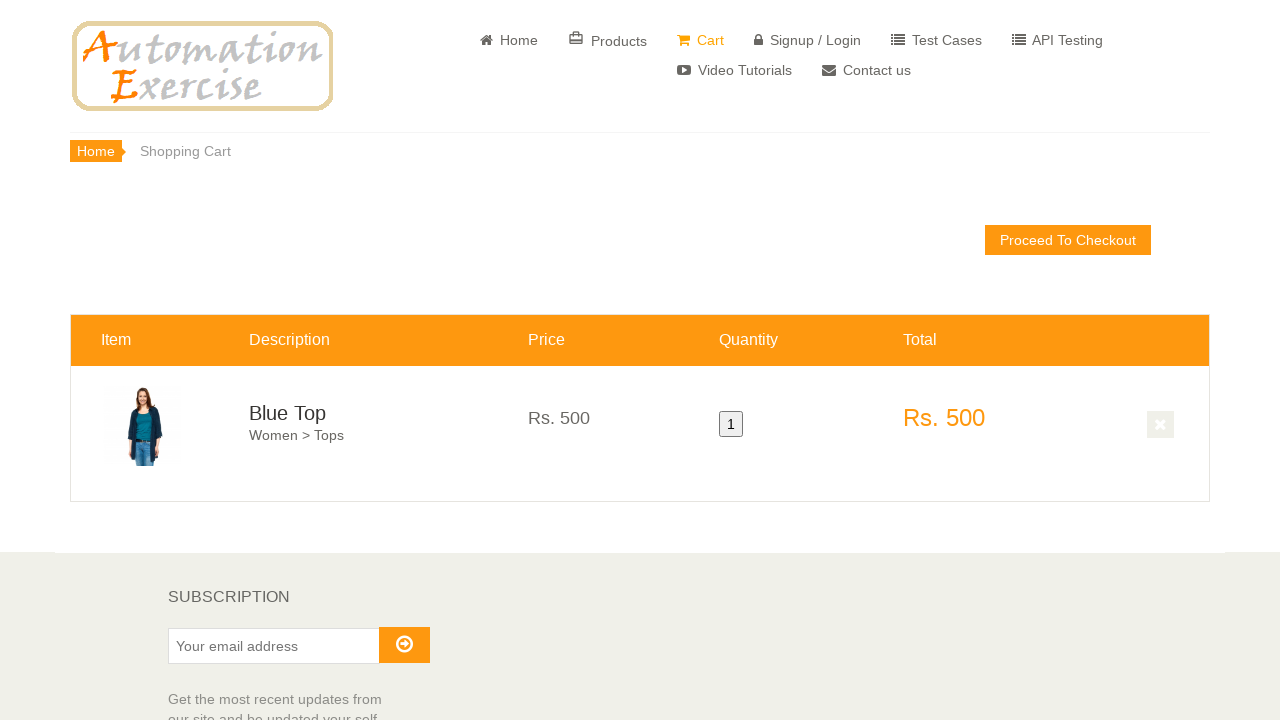